Tests navigation functionality on the Pen Island website by clicking through all main menu links including Home, Wood, Plastic, Samples, Testimonials, FAQ, and Contact Us

Starting URL: https://www.penisland.net/index.html

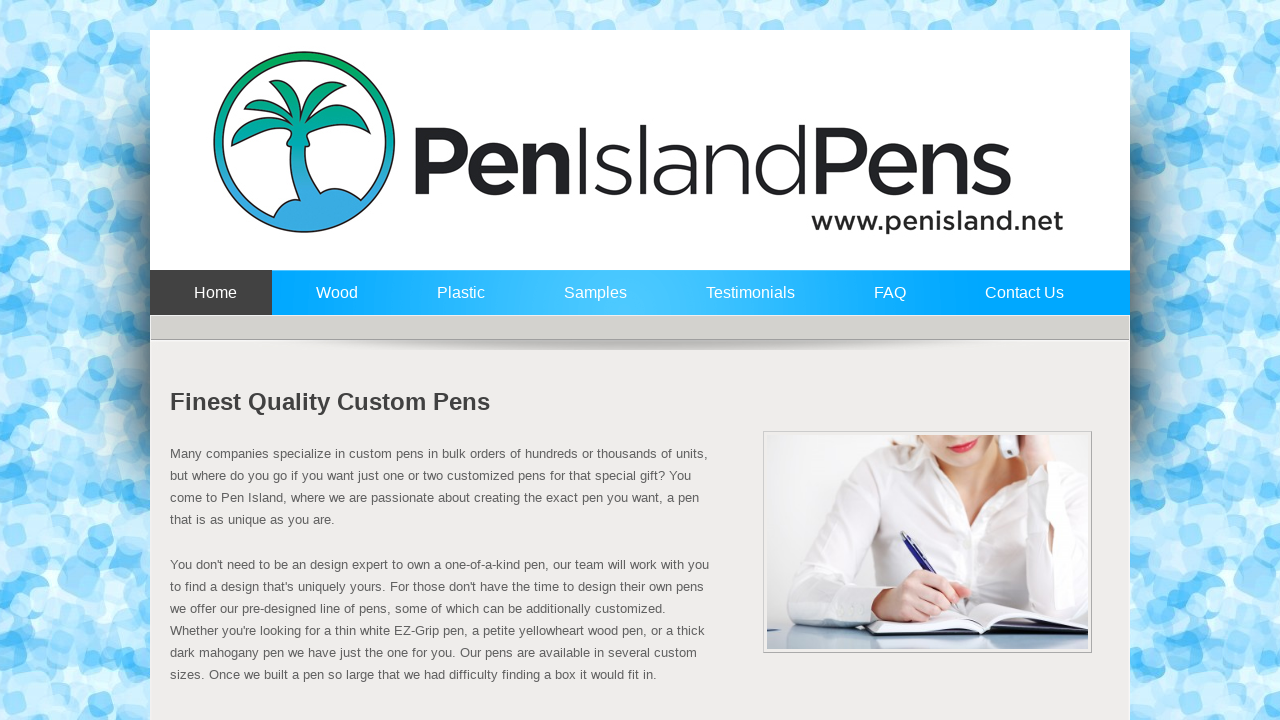

Clicked Home link in main menu at (211, 302) on a:text('Home')
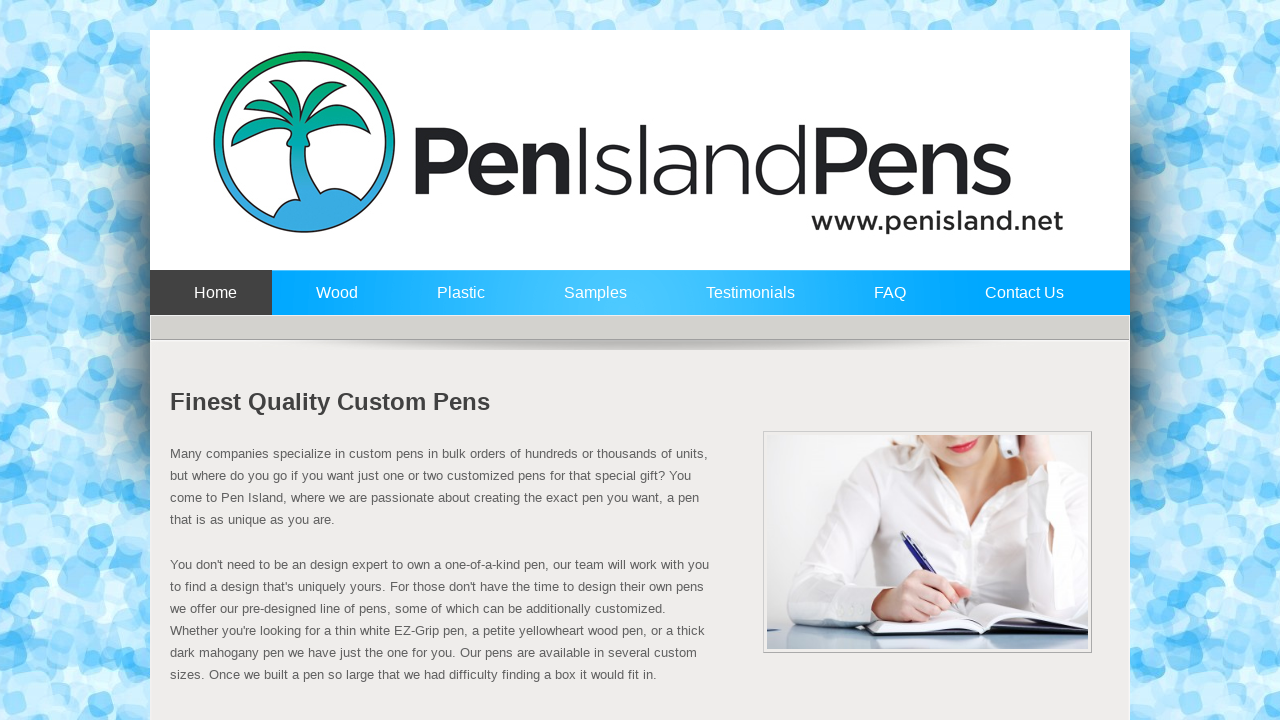

Clicked Wood link in main menu at (332, 302) on a:text('Wood')
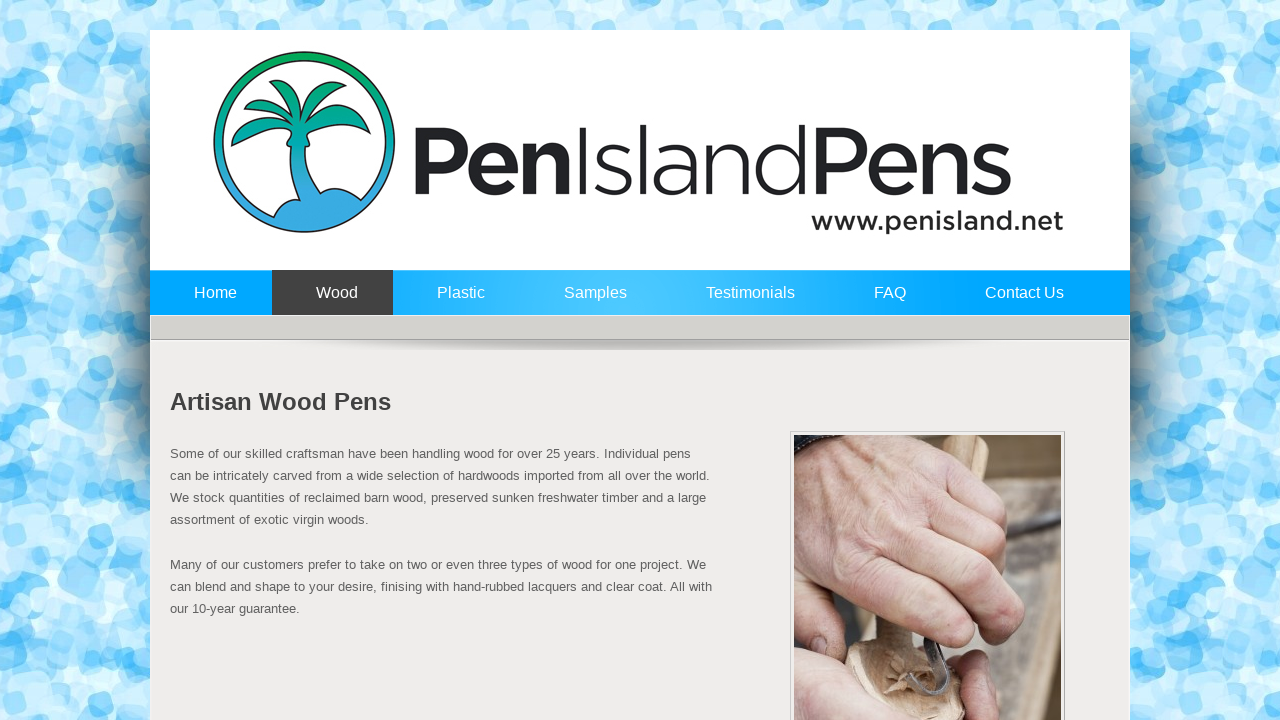

Clicked Plastic link in main menu at (456, 302) on a:text('Plastic')
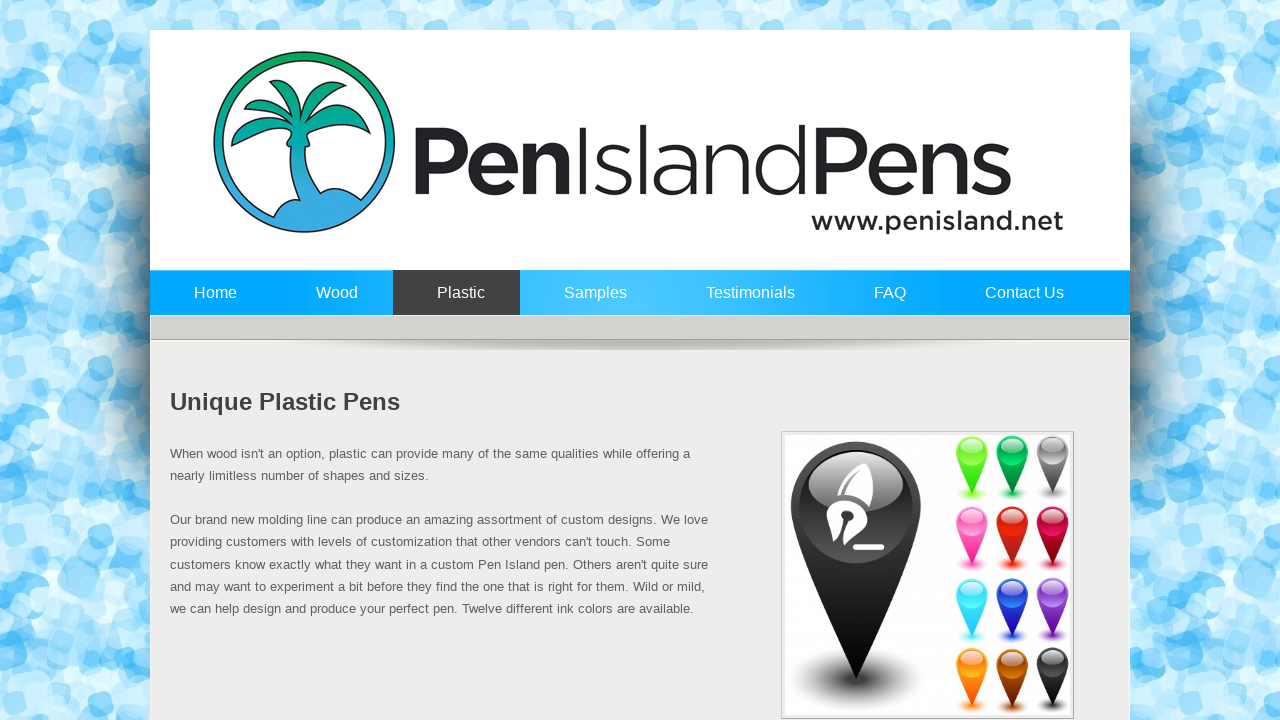

Clicked Samples link in main menu at (591, 302) on a:text('Samples')
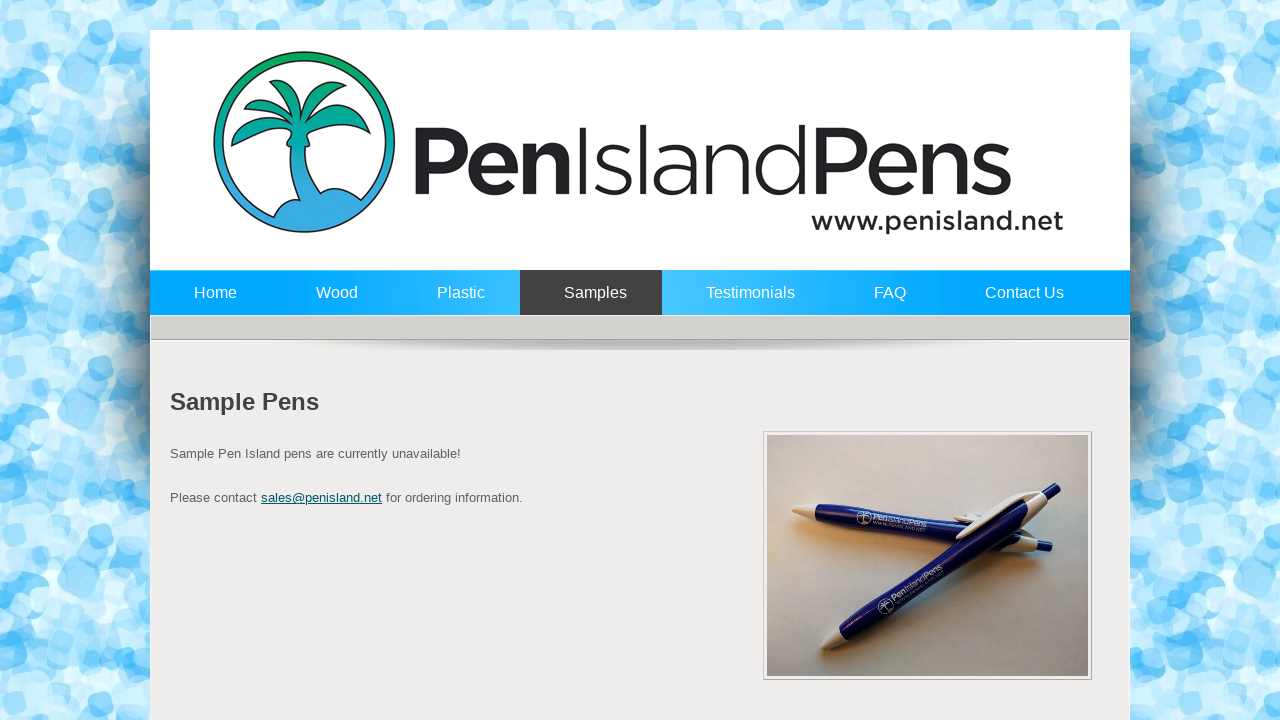

Clicked Testimonials link in main menu at (746, 302) on a:text('Testimonials')
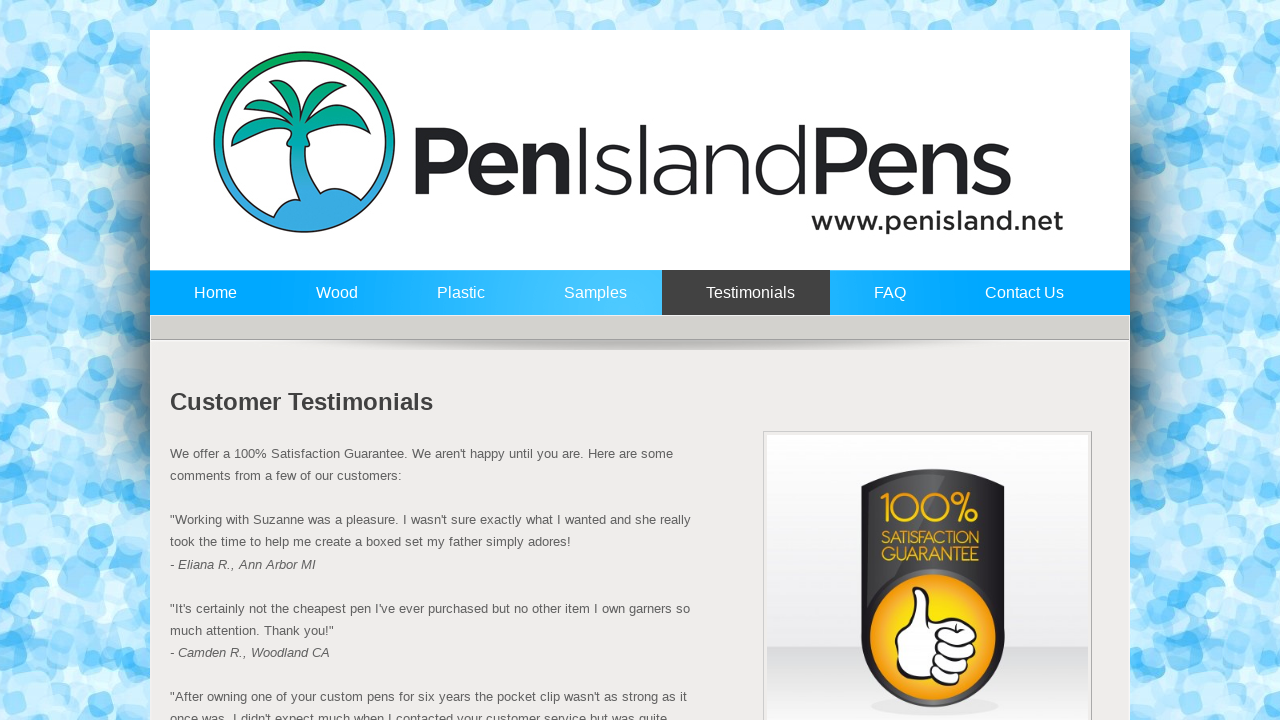

Clicked FAQ link in main menu at (886, 302) on a:text('FAQ')
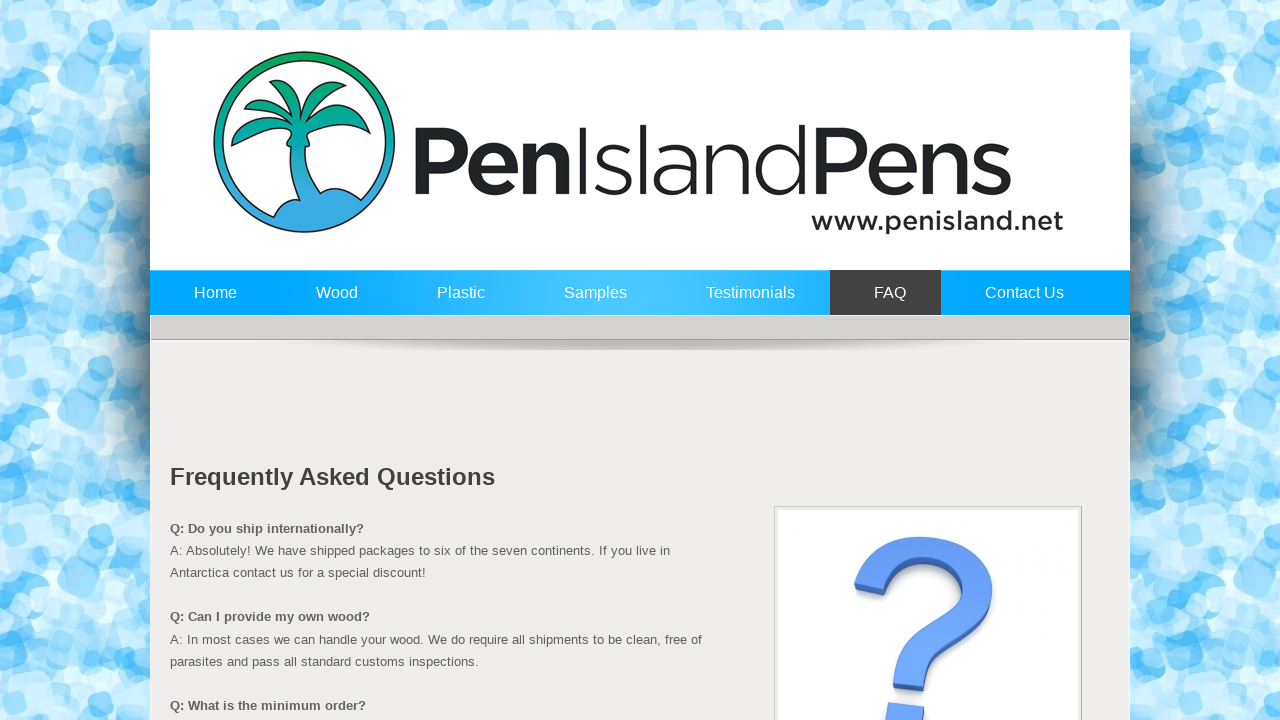

Clicked Contact Us link in main menu at (1020, 302) on a:text('Contact Us')
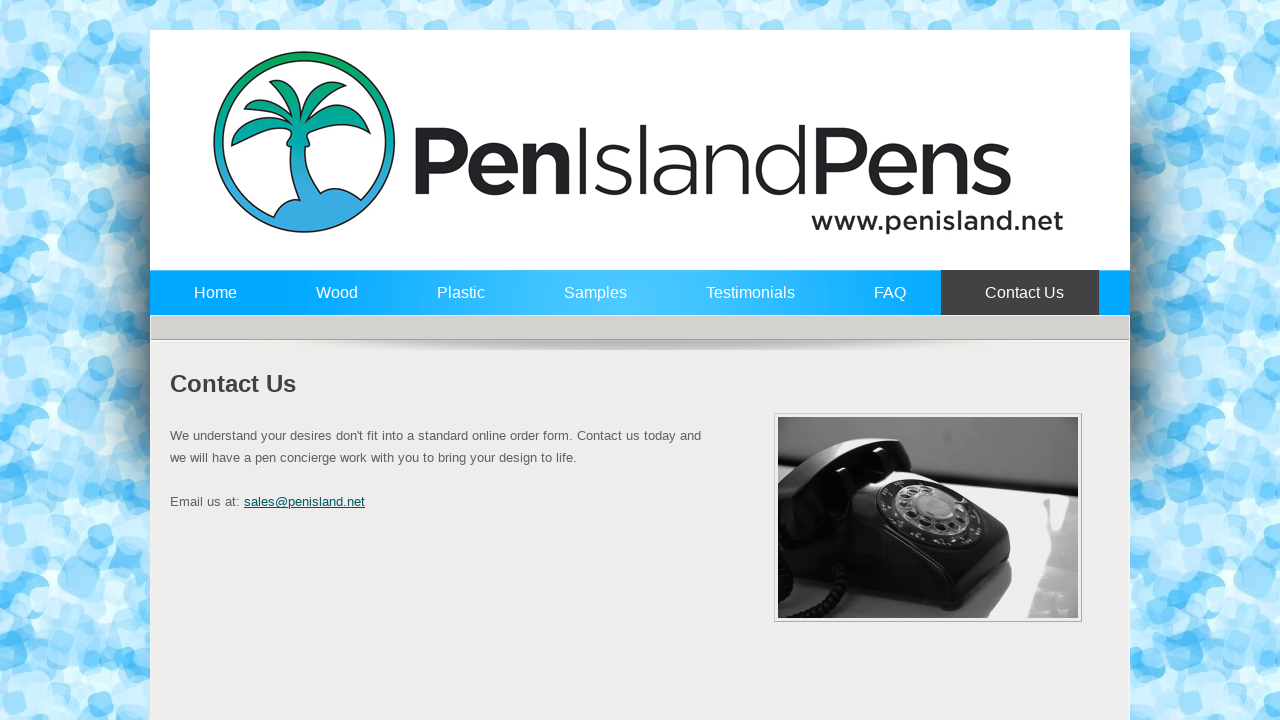

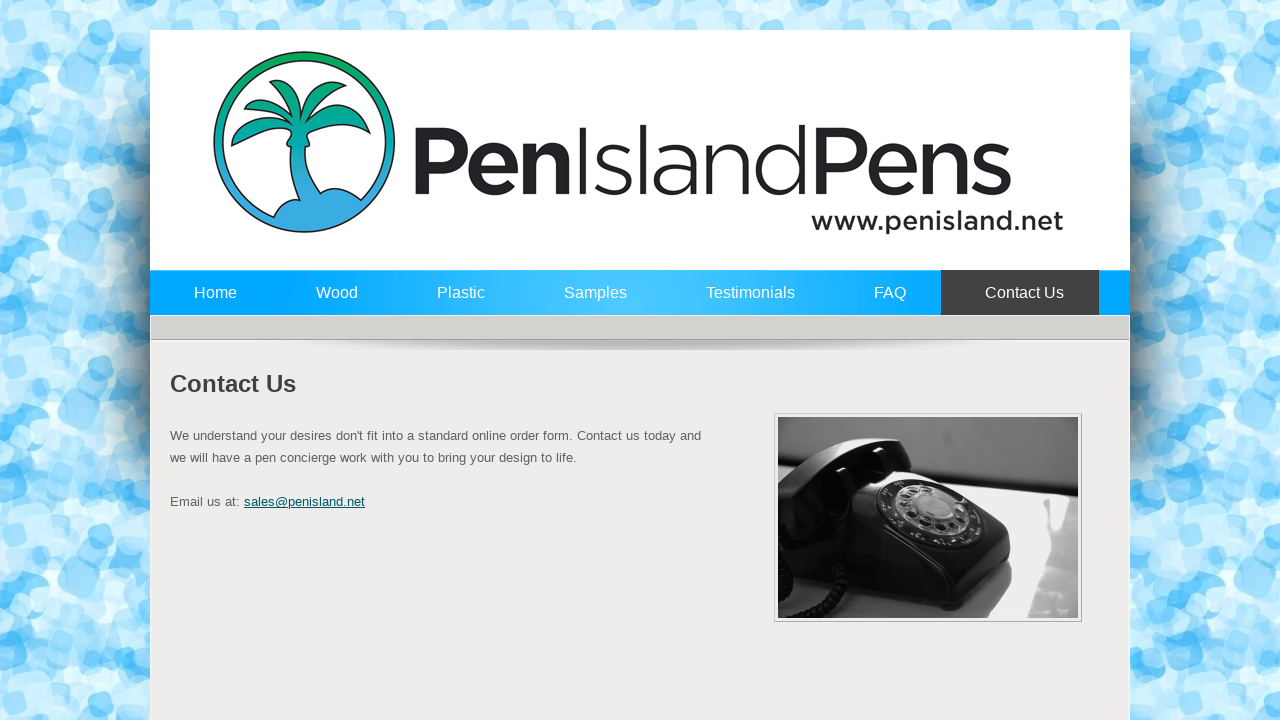